Tests basic navigation by visiting three different websites in sequence: CoderLab main page, a test store, and a test hotel booking site.

Starting URL: https://coderslab.pl/pl

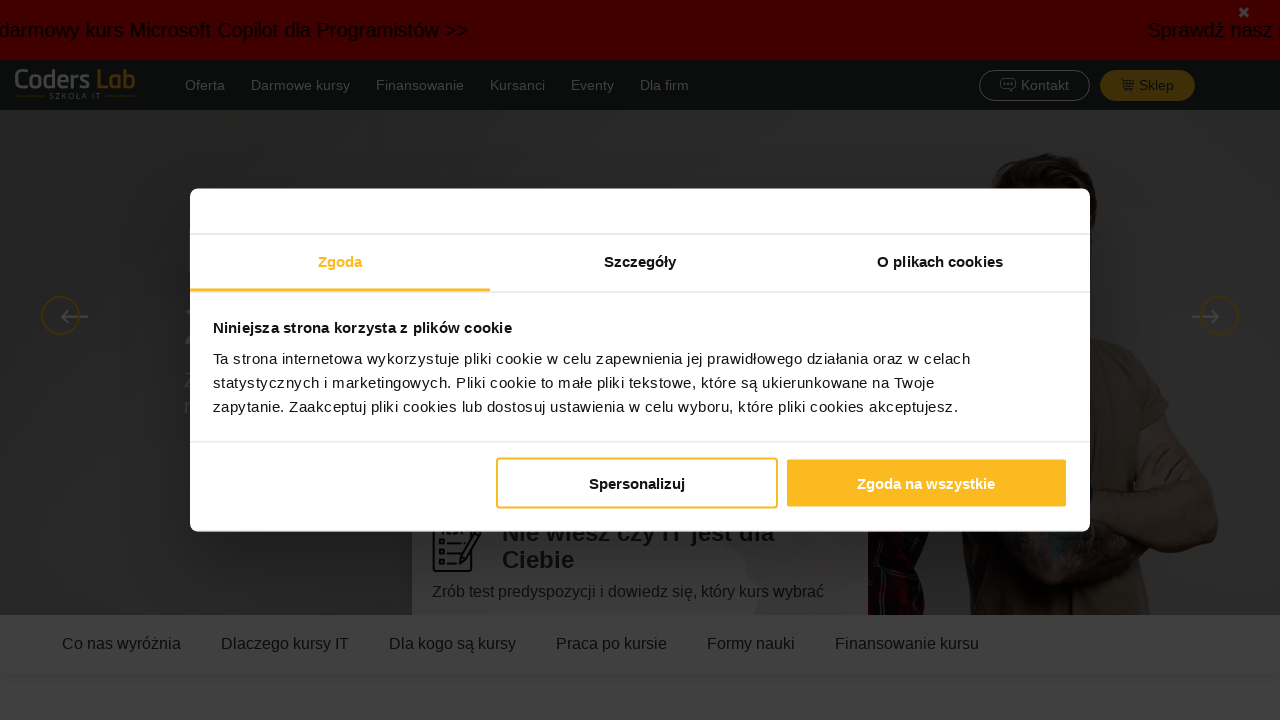

Navigated to test store page at mystore-testlab.coderslab.pl
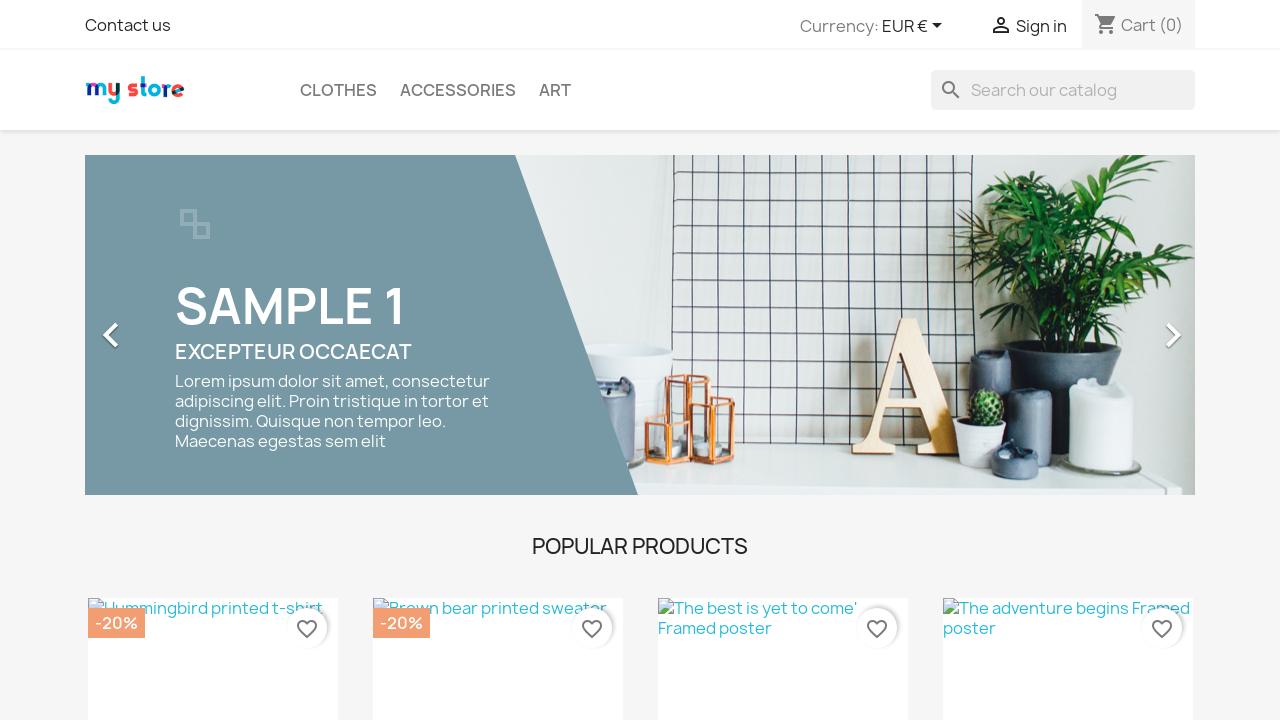

Navigated to test hotel booking page at hotel-testlab.coderslab.pl
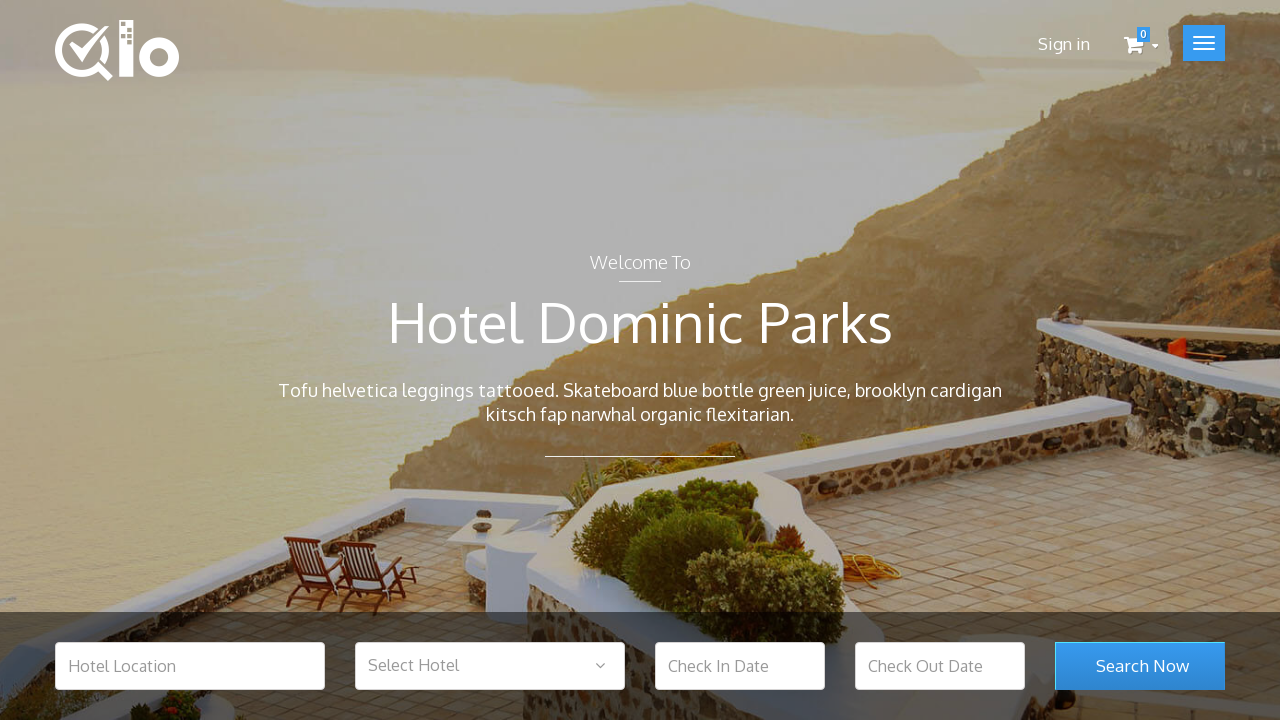

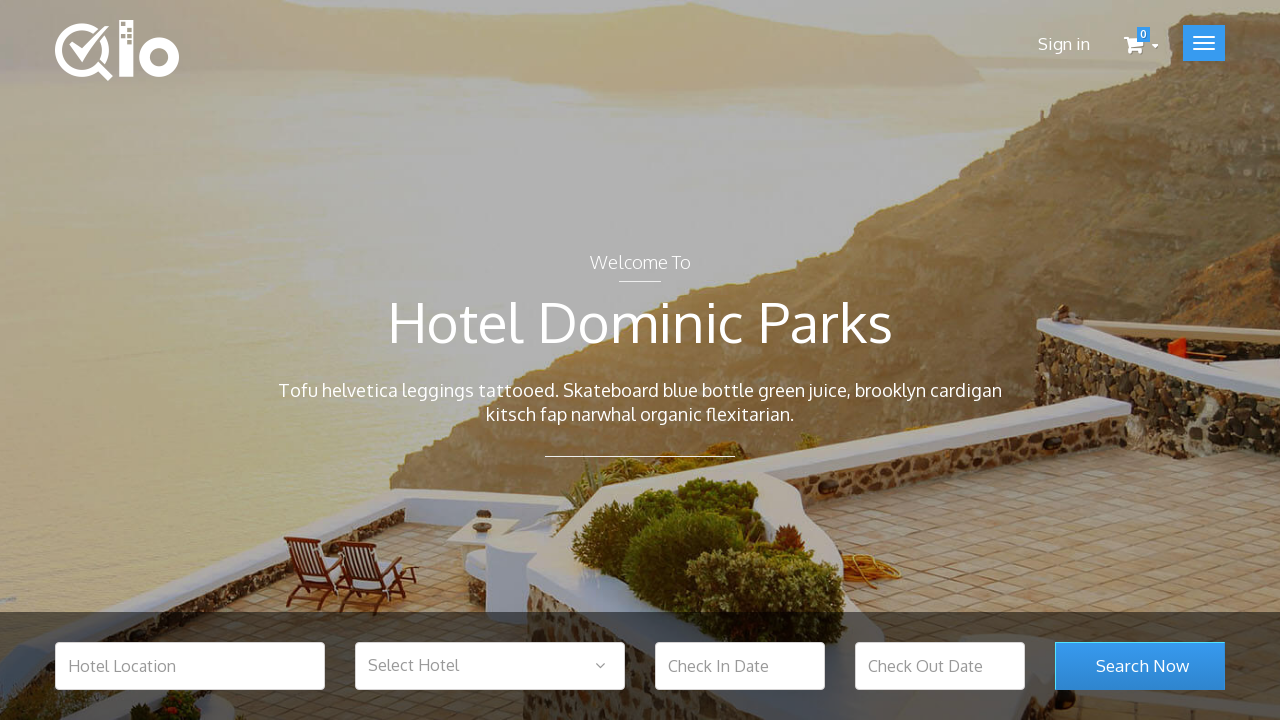